Tests dropdown/select element functionality by selecting options using three different methods: by visible text, by index, and by value. Verifies each selection works correctly on a training page.

Starting URL: https://training-support.net/webelements/selects

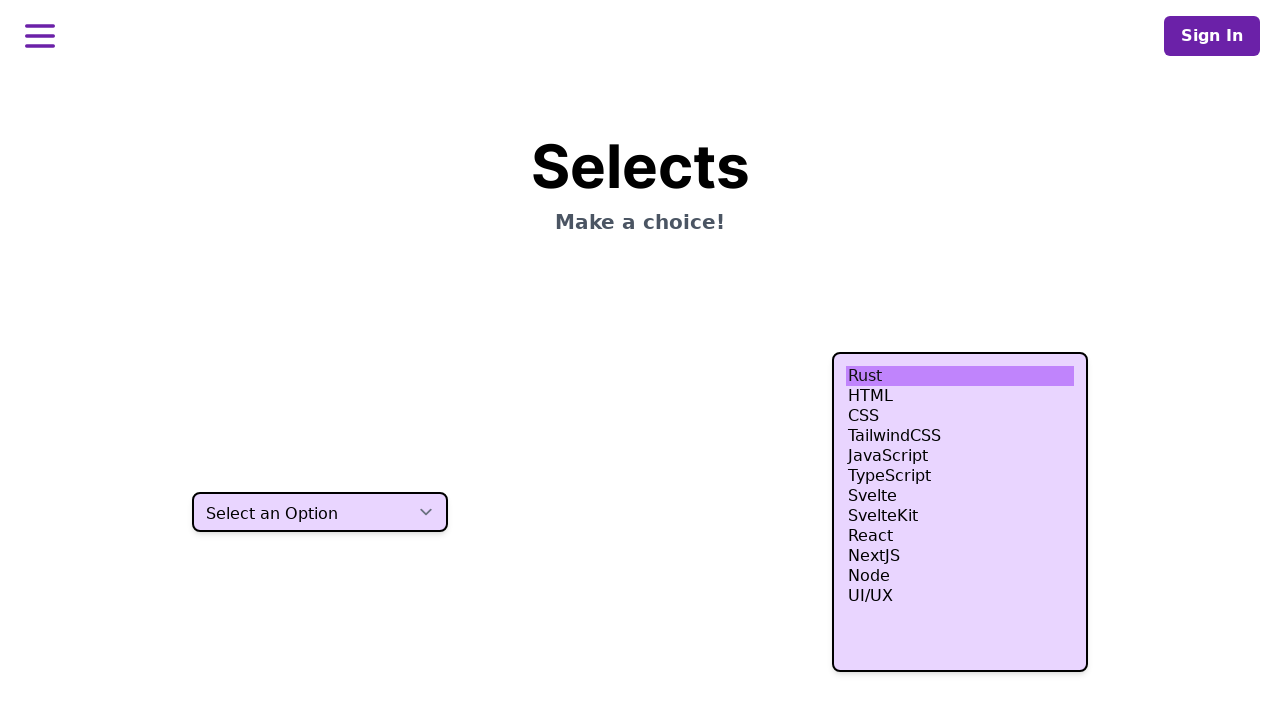

Waited for dropdown element to be visible
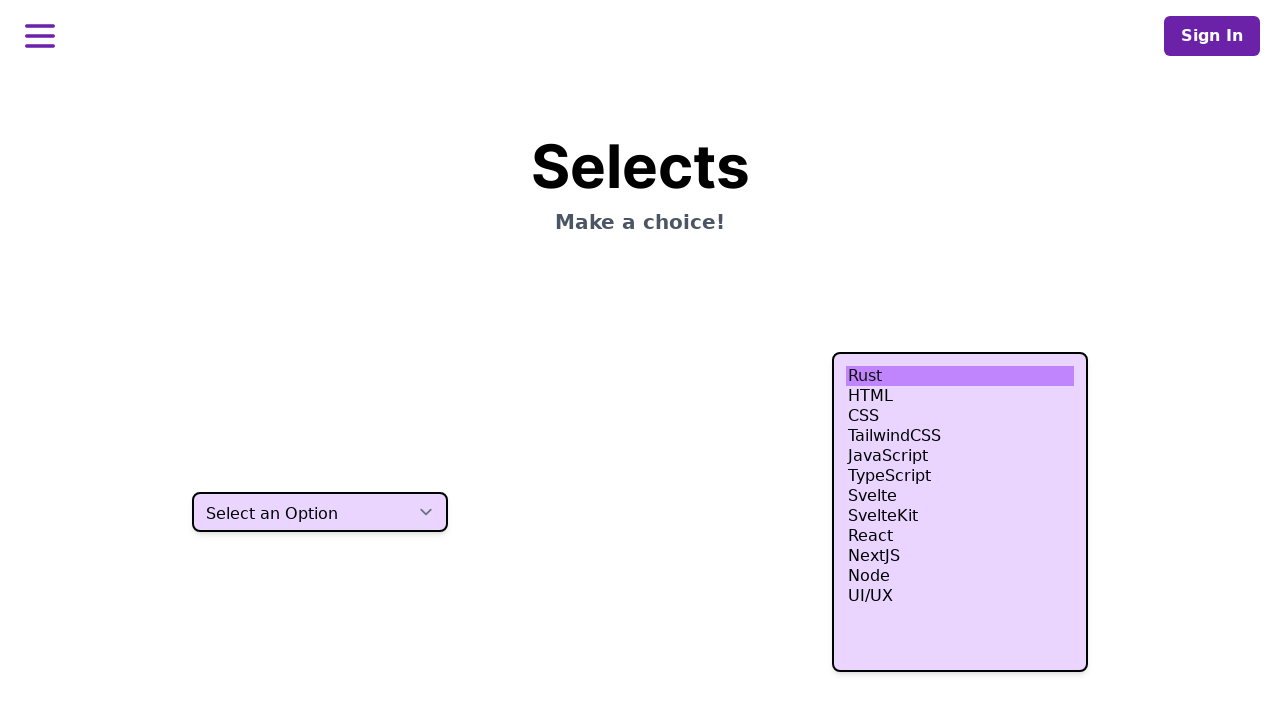

Selected dropdown option 'Two' by visible text on select.h-10
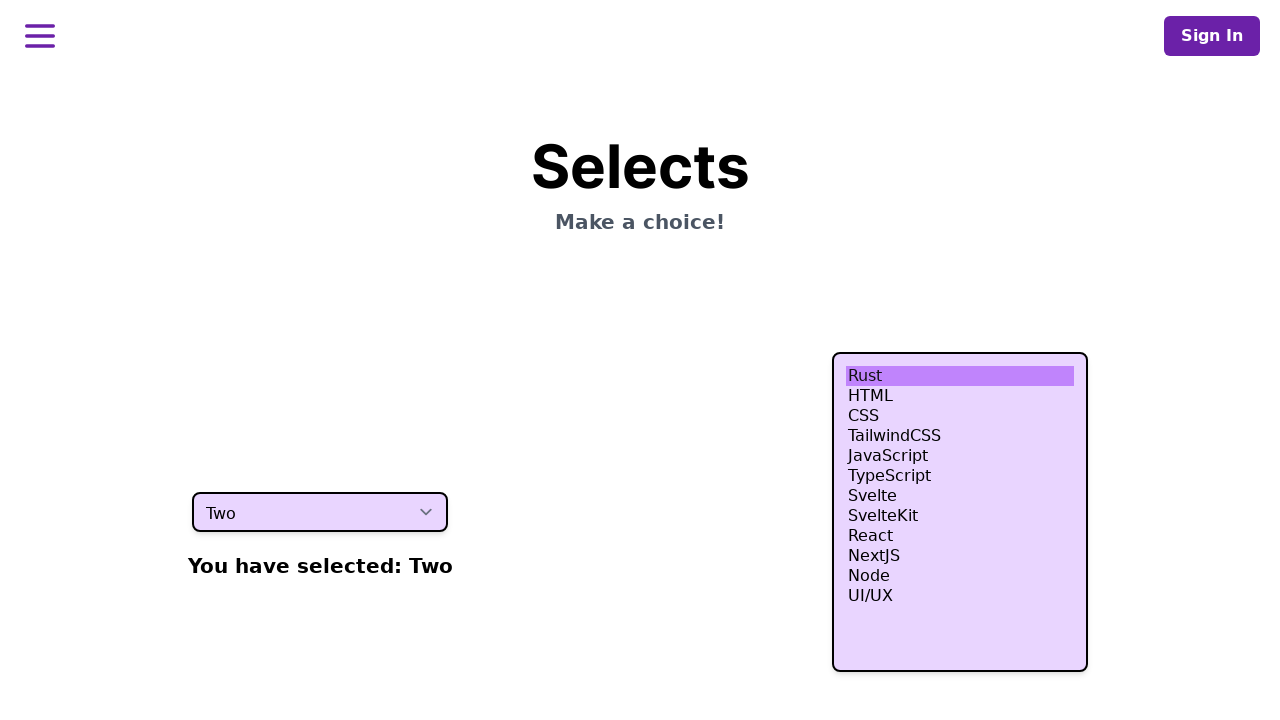

Selected dropdown option by index 3 (4th option) on select.h-10
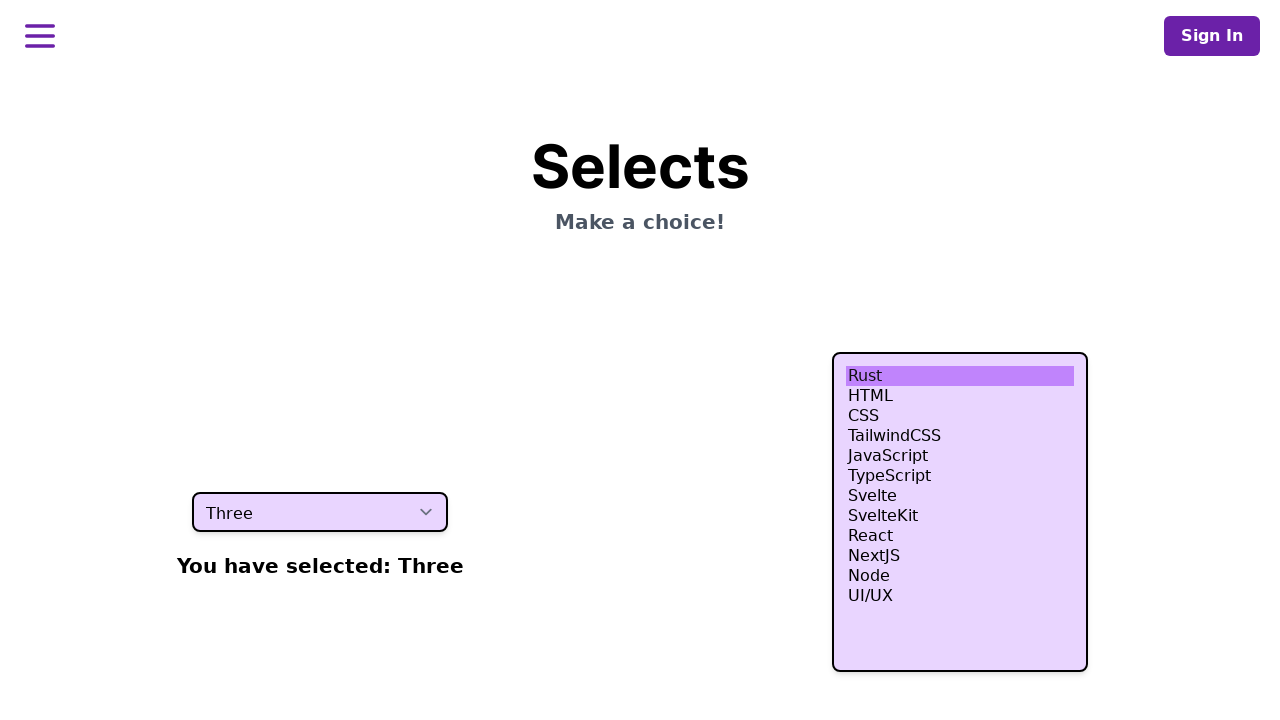

Selected dropdown option with value 'four' on select.h-10
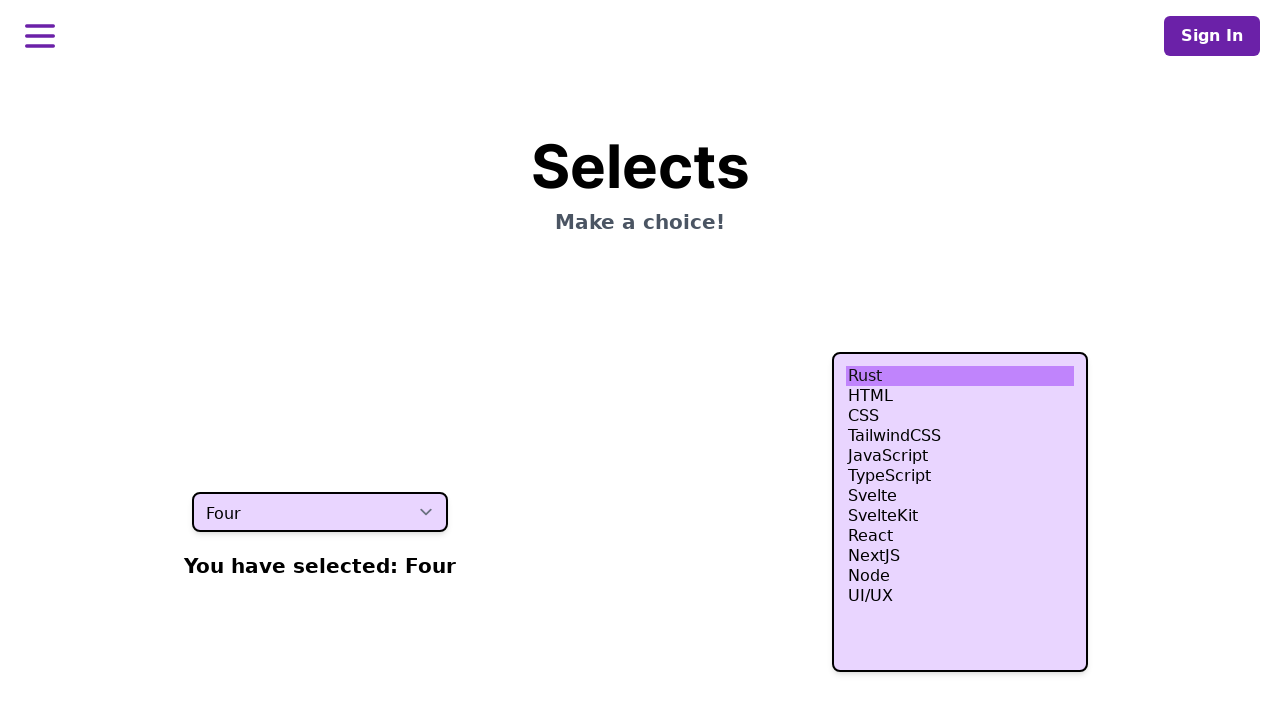

Located dropdown element for interactivity verification
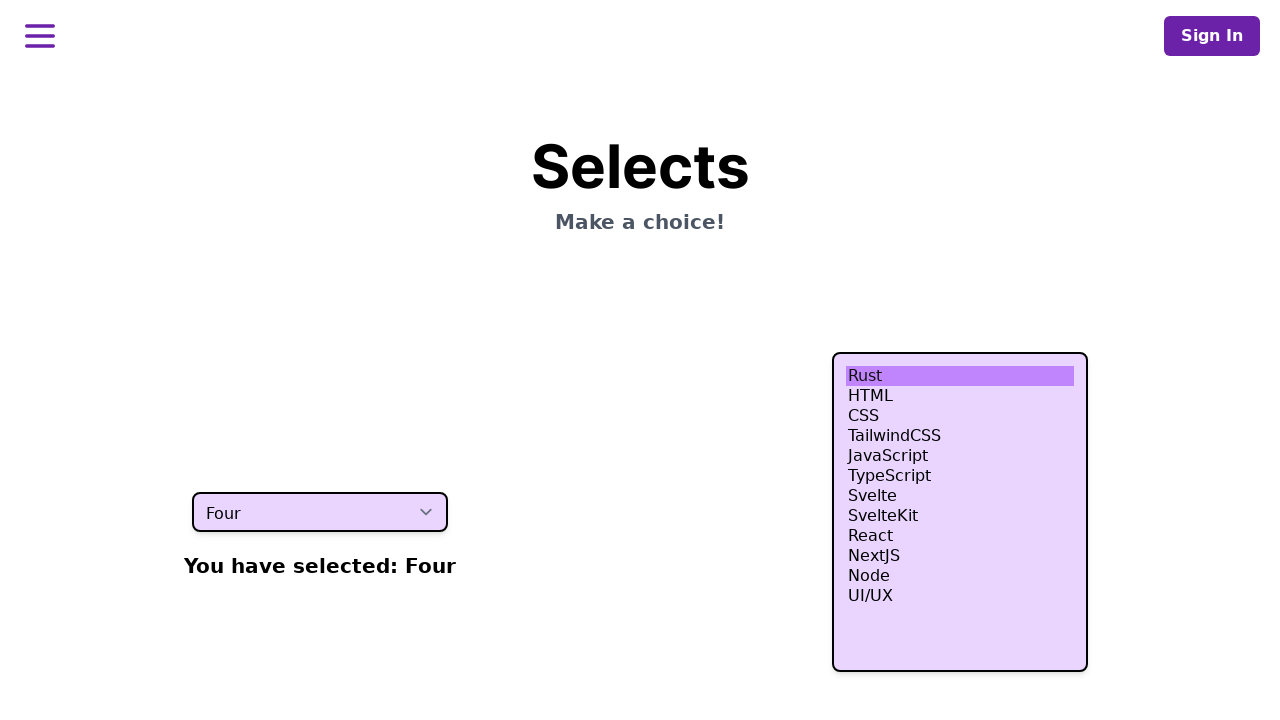

Clicked dropdown to verify it is still interactive at (320, 512) on select.h-10
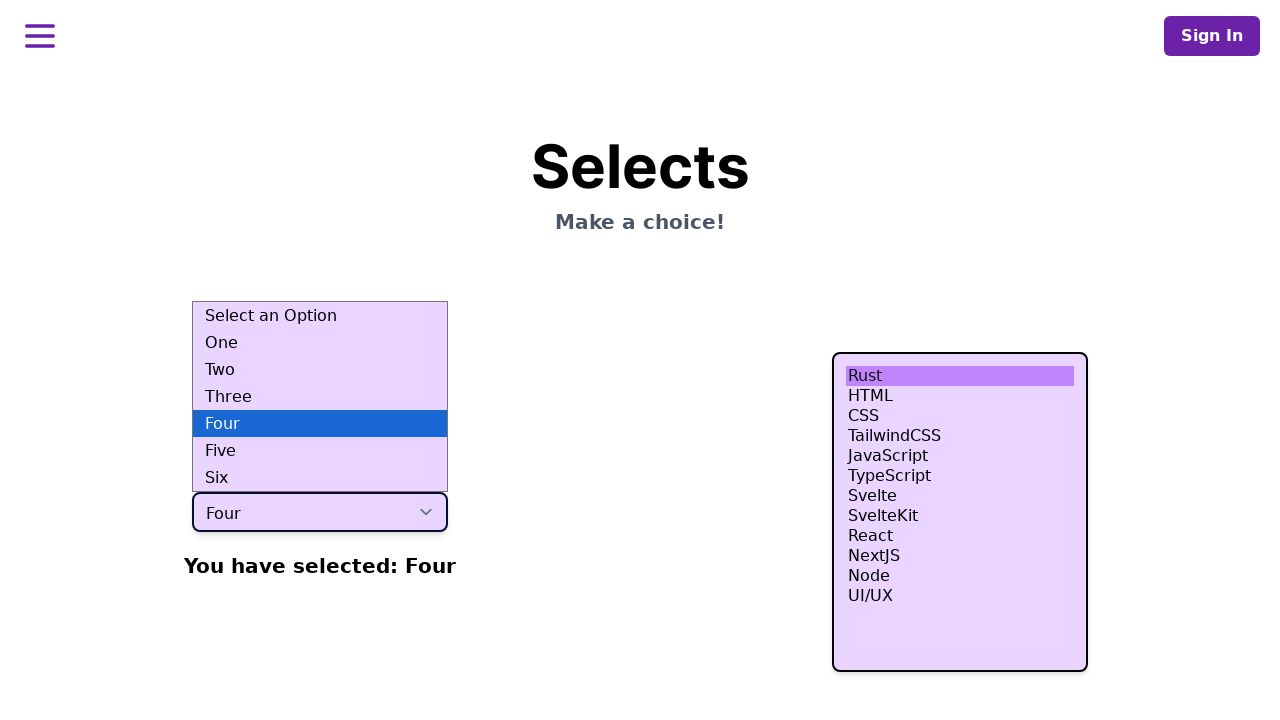

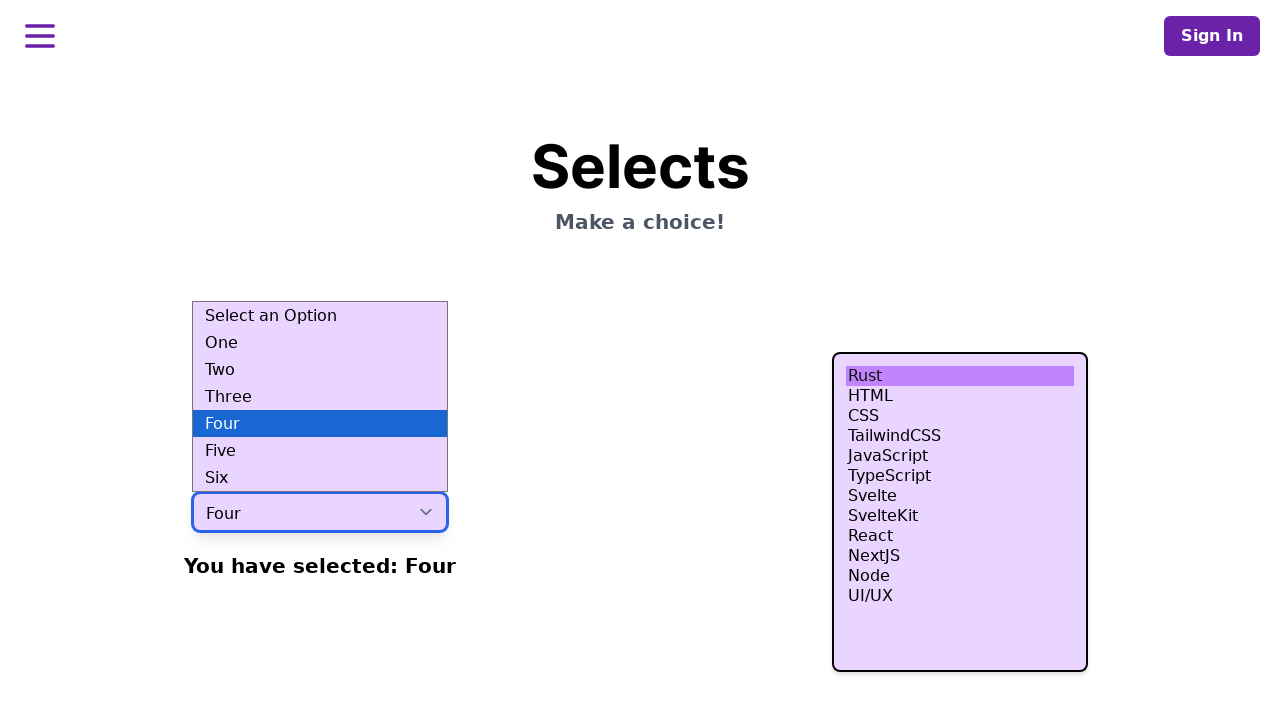